Tests file download functionality by navigating to a download page and clicking a download link to trigger an automatic file download.

Starting URL: https://the-internet.herokuapp.com/download

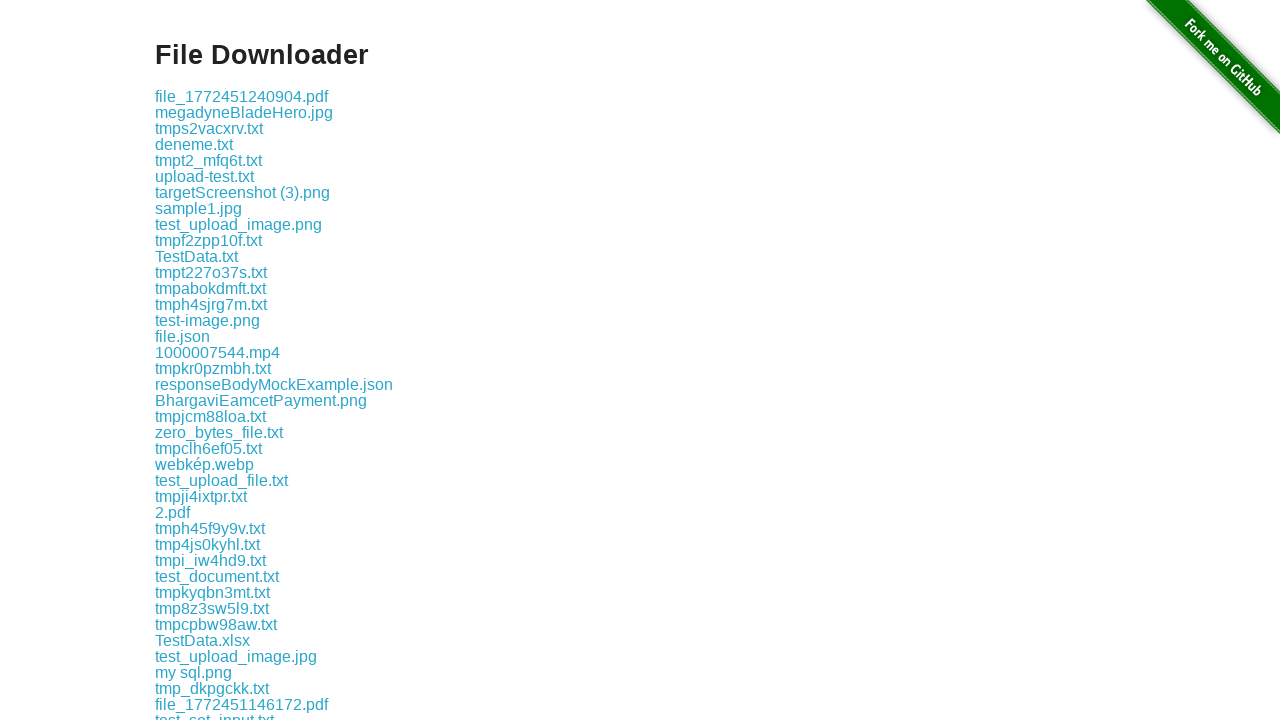

Clicked the first download link on the page at (242, 96) on .example a
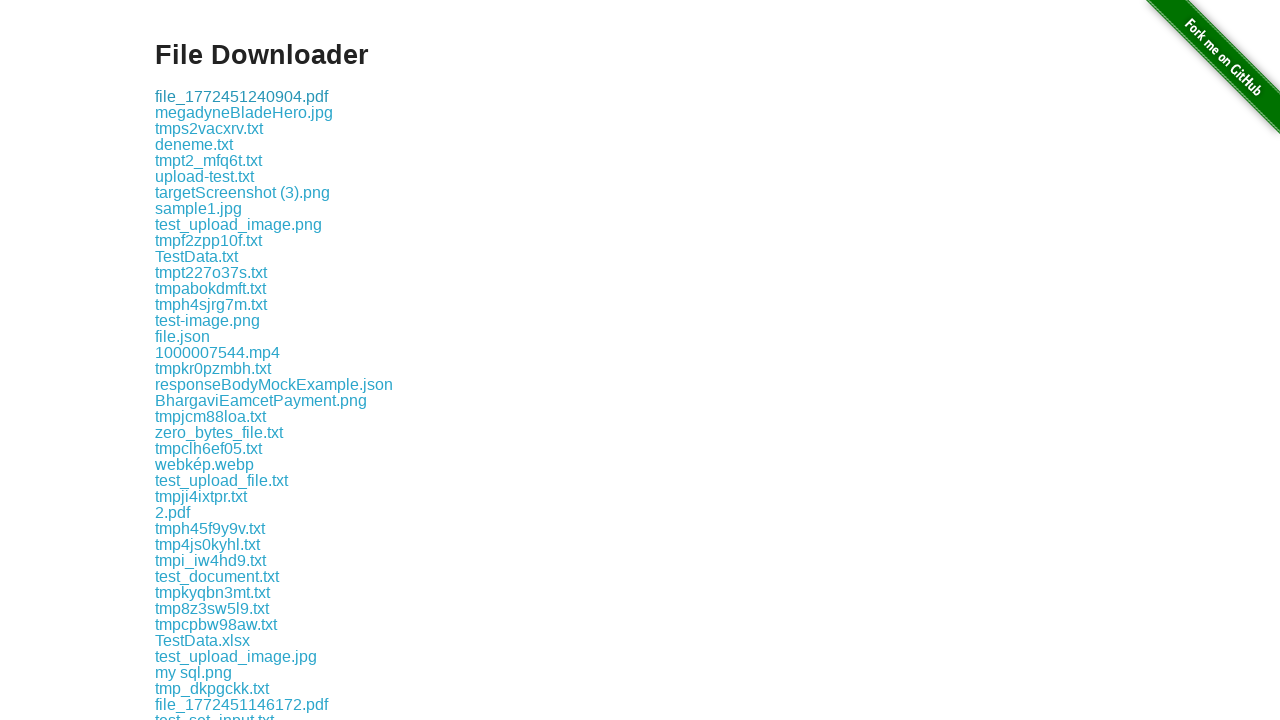

Waited 2 seconds for the download to be triggered
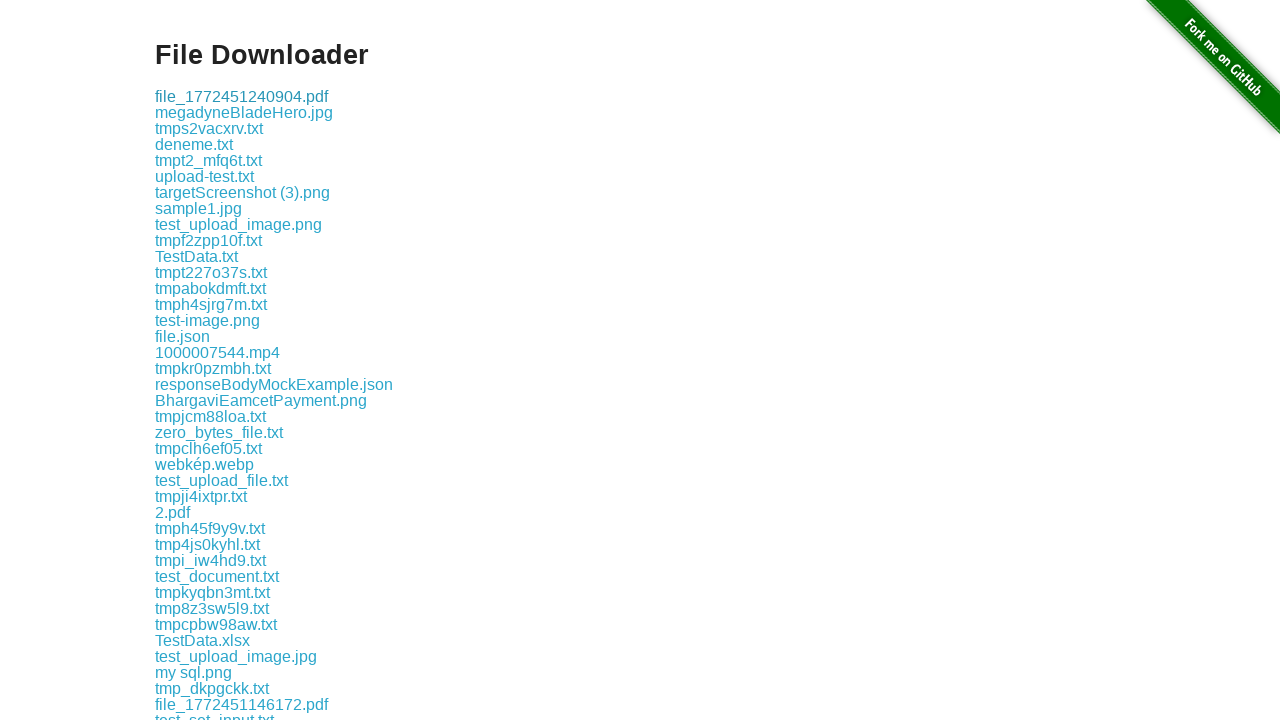

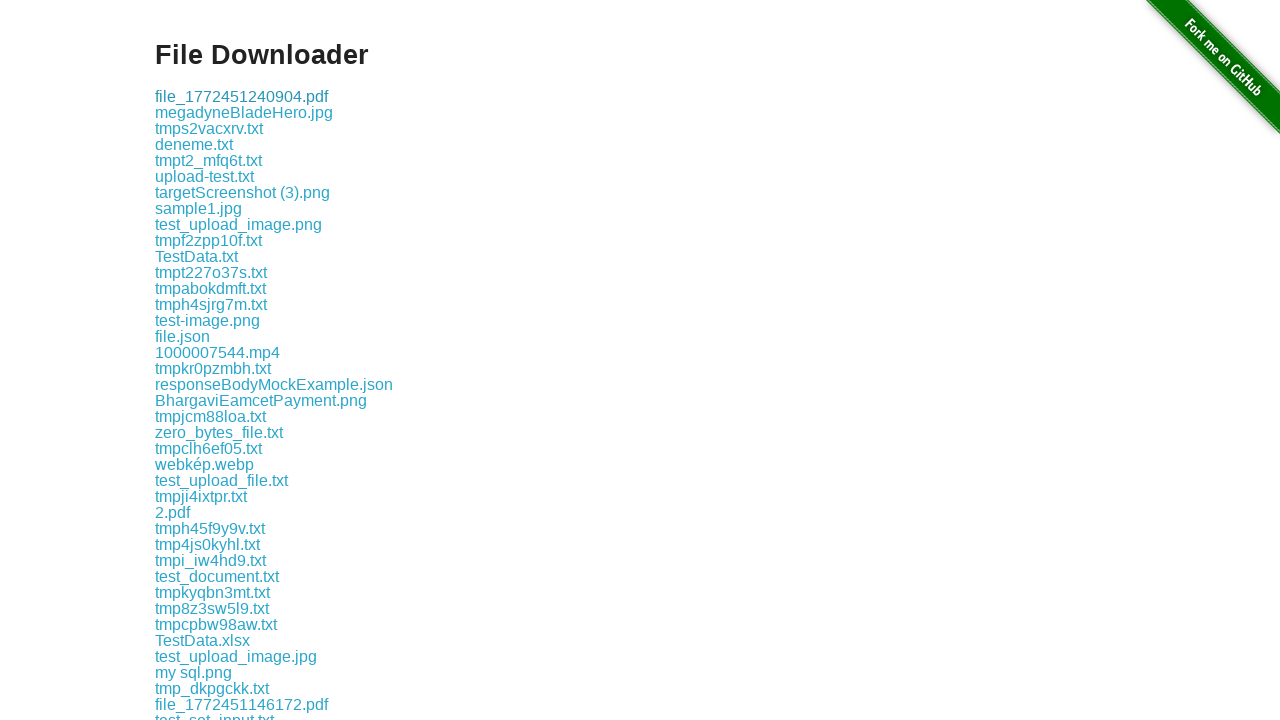